Navigates to the ICC Cricket men's Test team rankings page and verifies the rankings table with headers is displayed

Starting URL: https://www.icc-cricket.com/rankings/mens/team-rankings/test

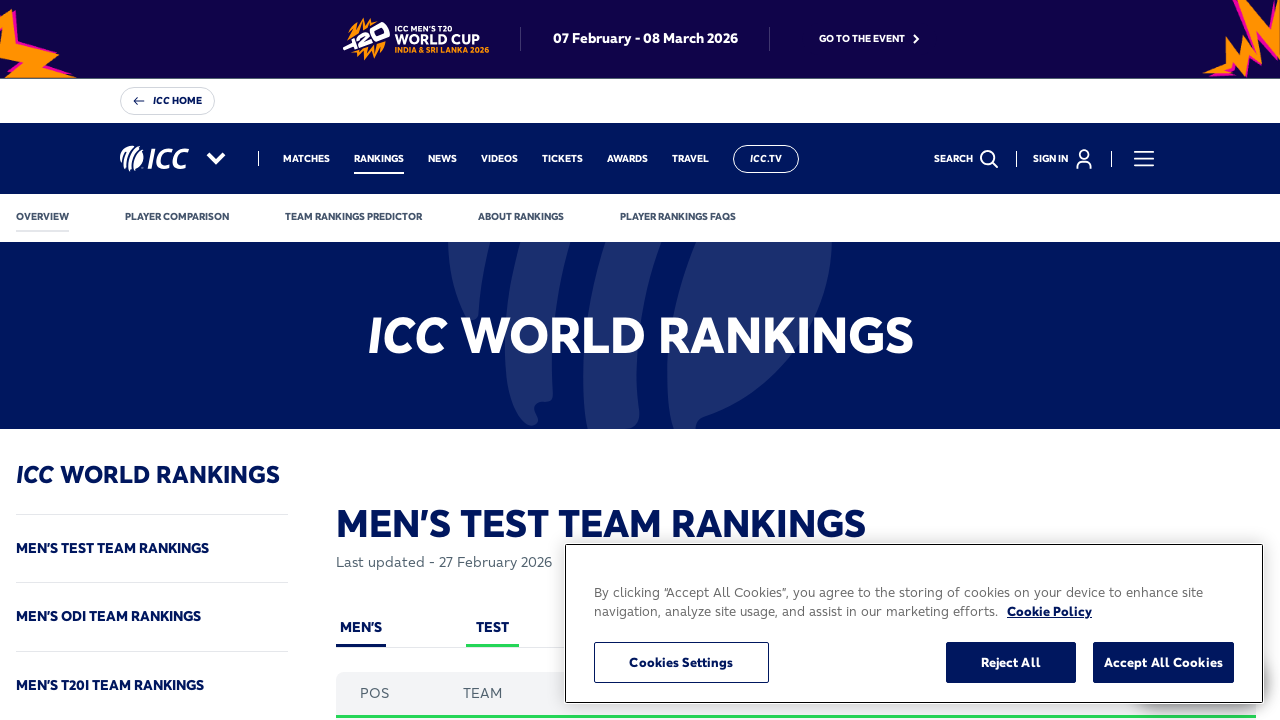

Navigated to ICC Cricket men's Test team rankings page
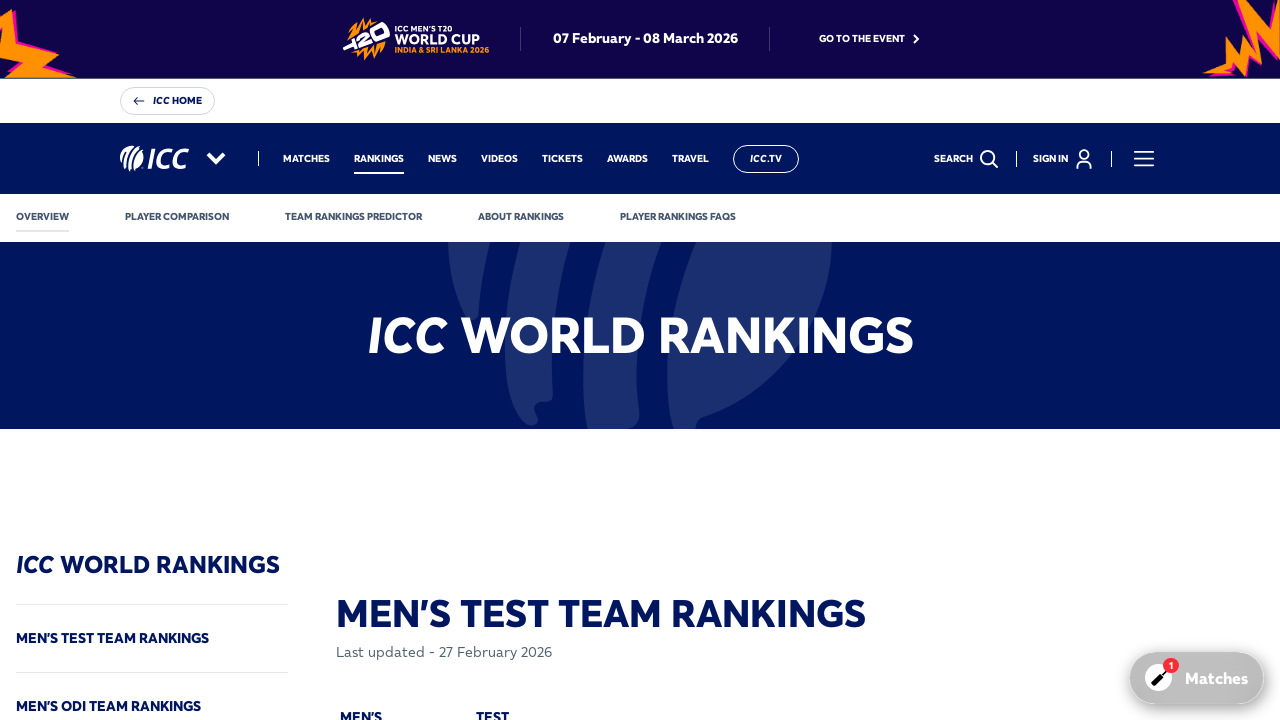

Rankings table headers loaded
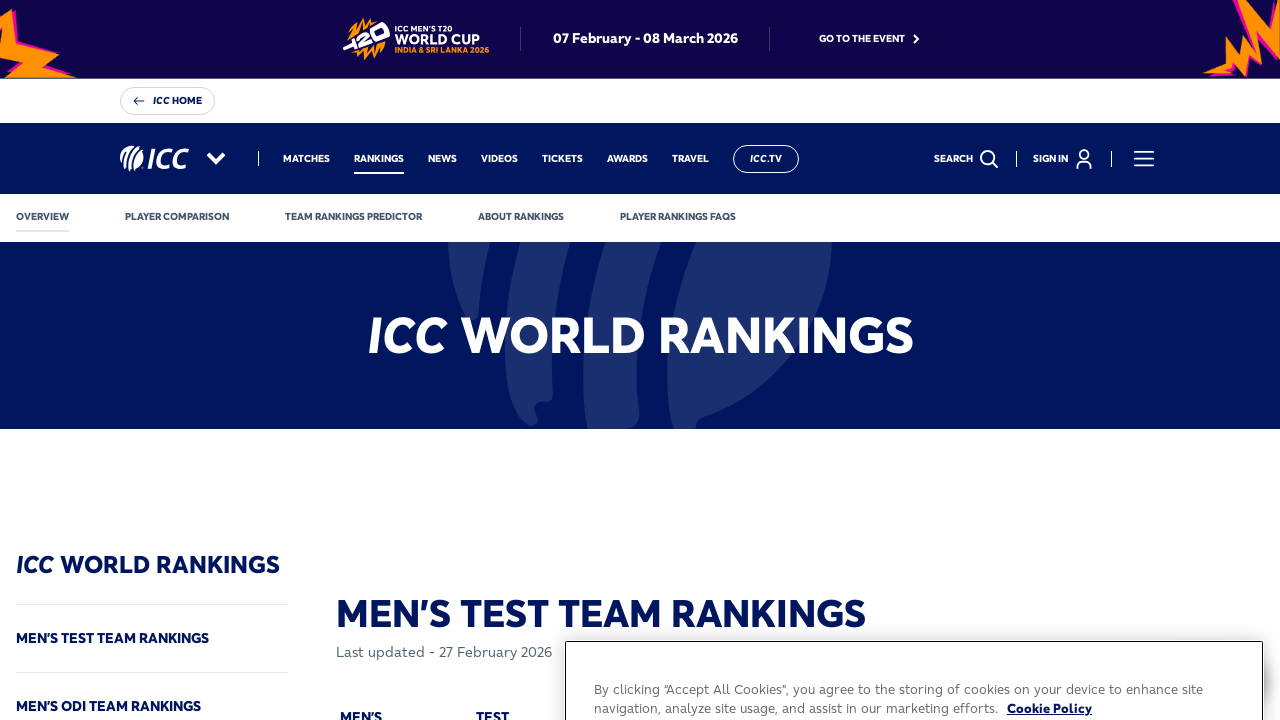

Rankings table body with team data loaded
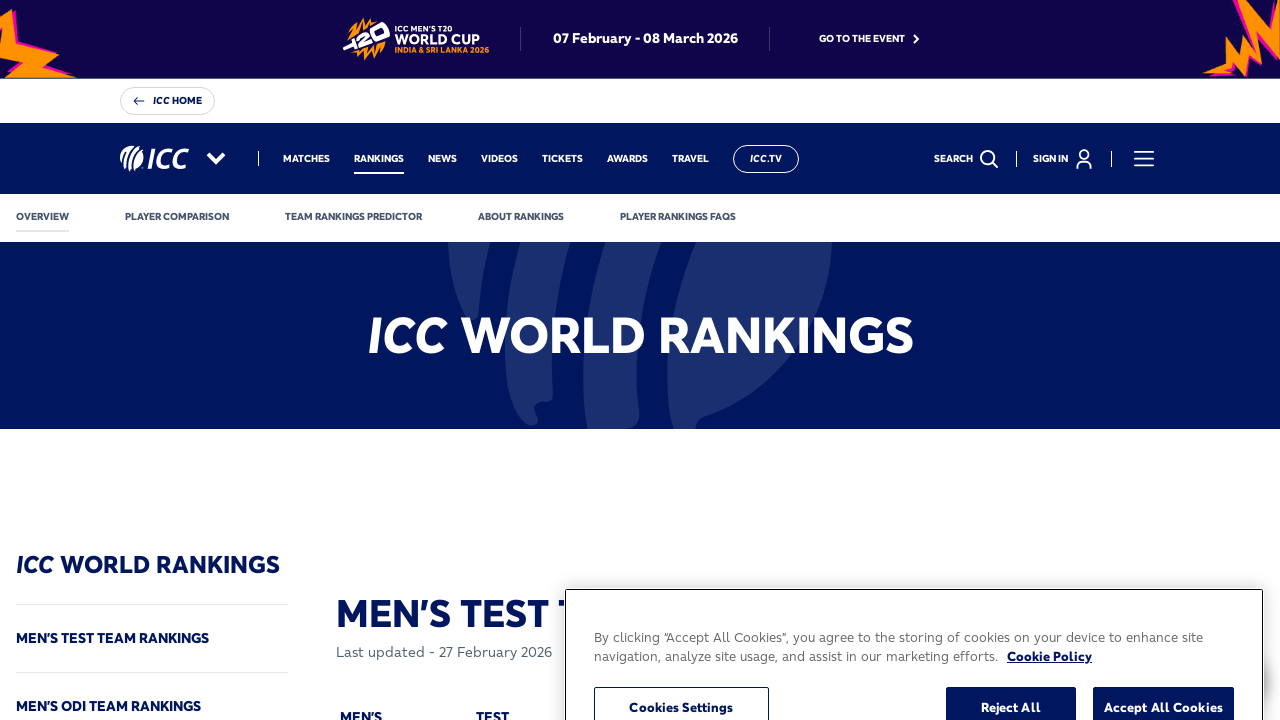

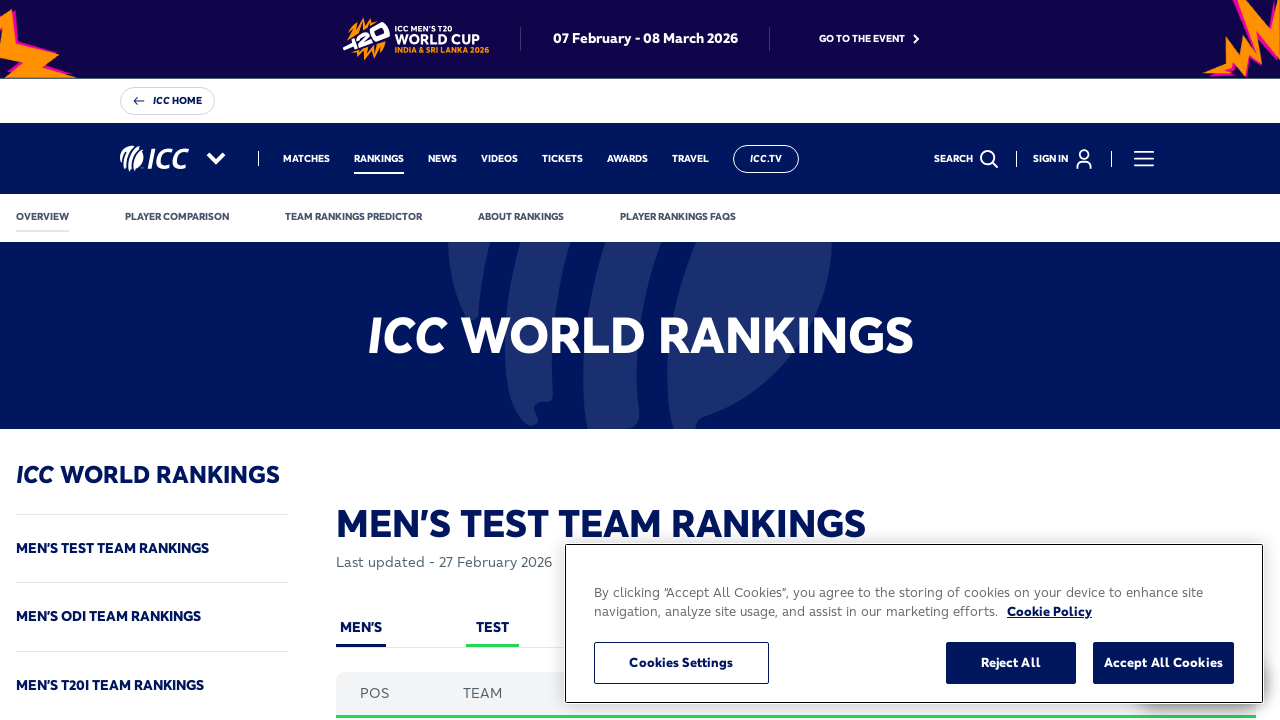